Tests page scrolling functionality by scrolling in various directions (right-down, then left-up) using JavaScript execution on the zlti.com website.

Starting URL: http://www.zlti.com

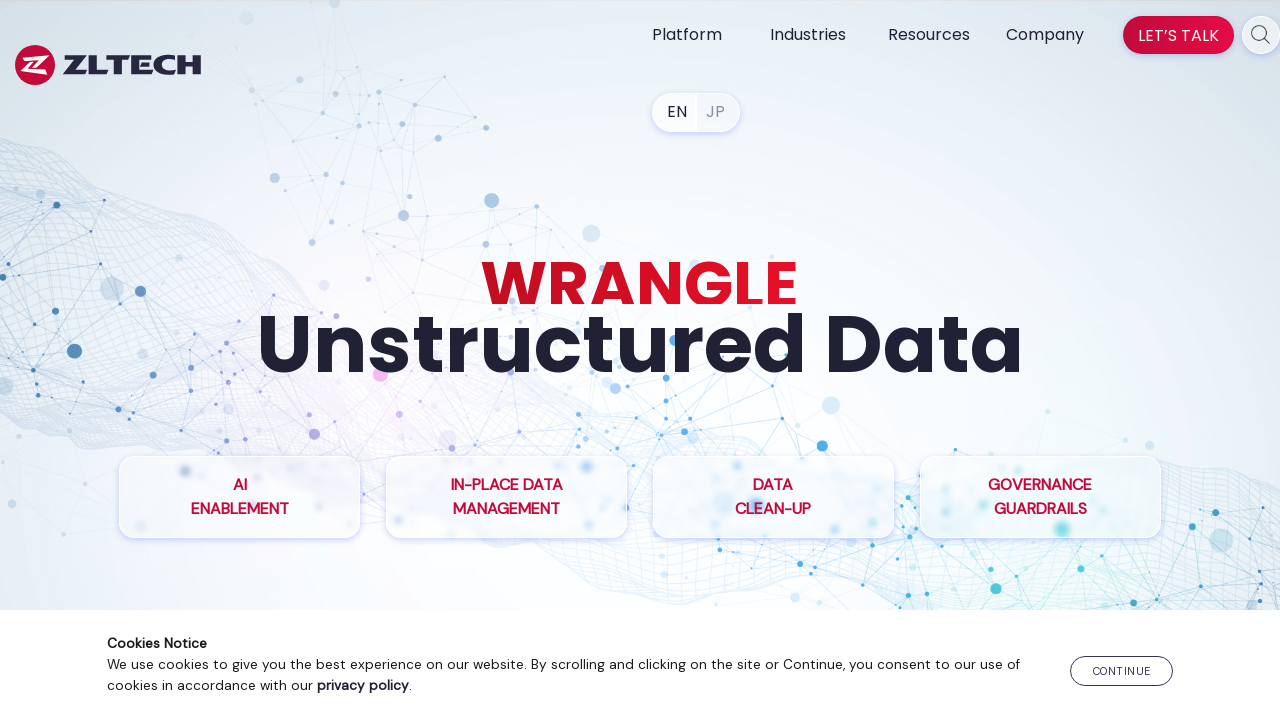

Scrolled page right 2000px and down 1000px
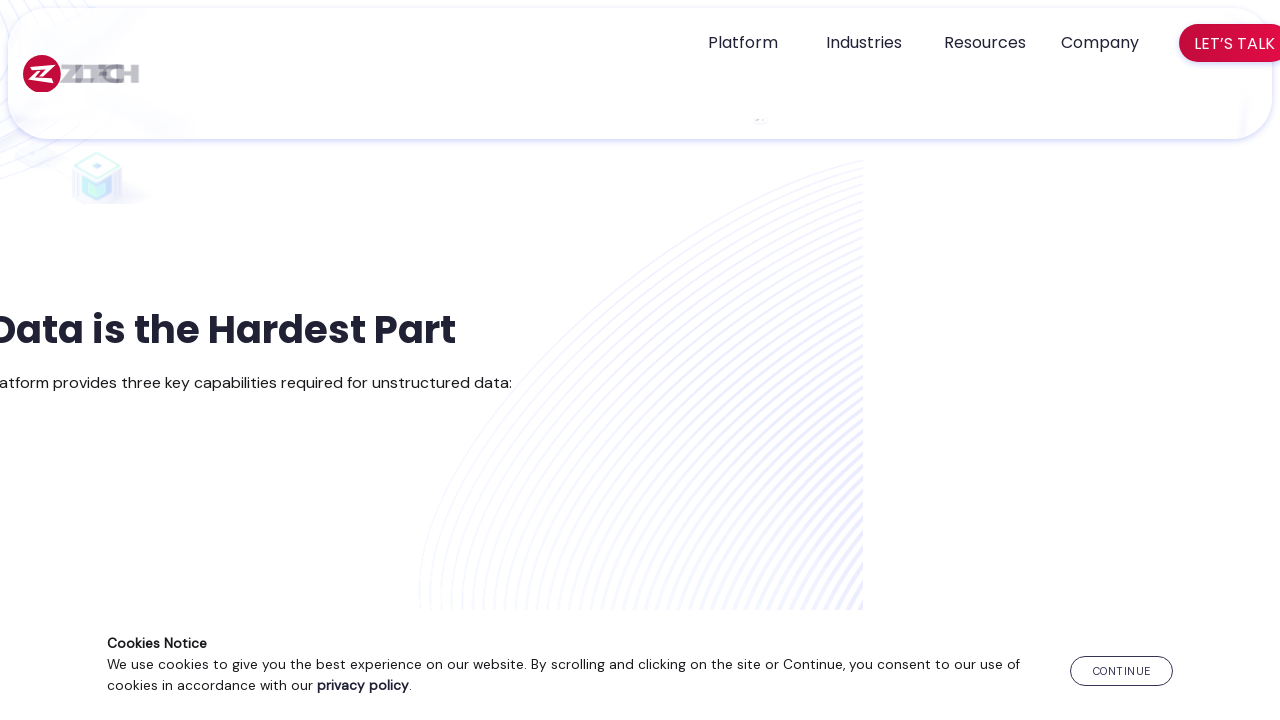

Waited 1000ms for scroll animation to complete
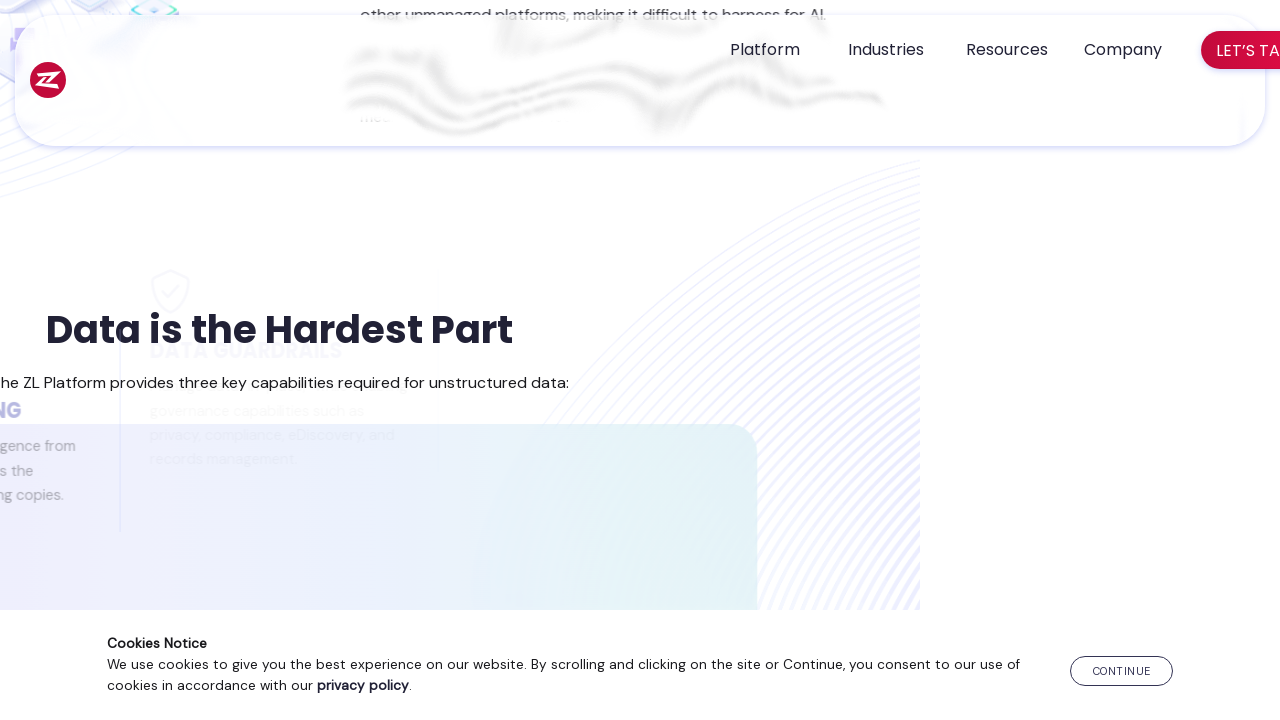

Scrolled page left 3000px and up 3000px
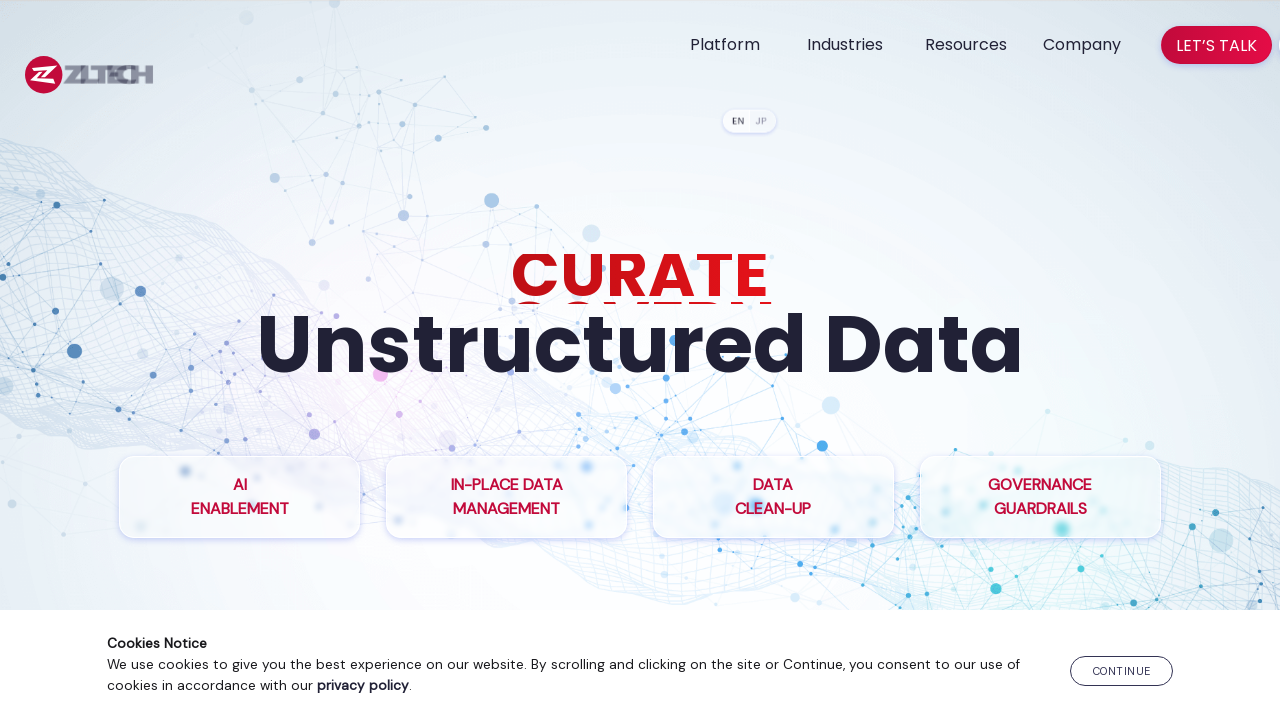

Waited 1000ms for scroll animation to complete
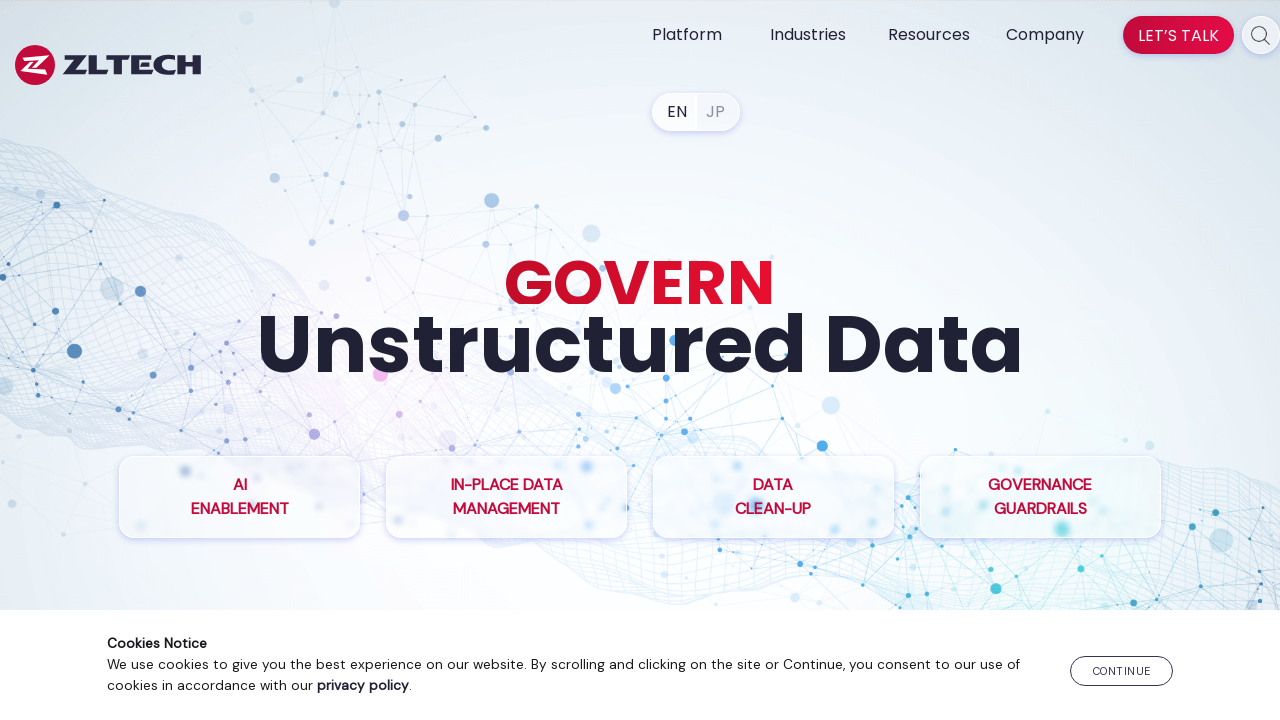

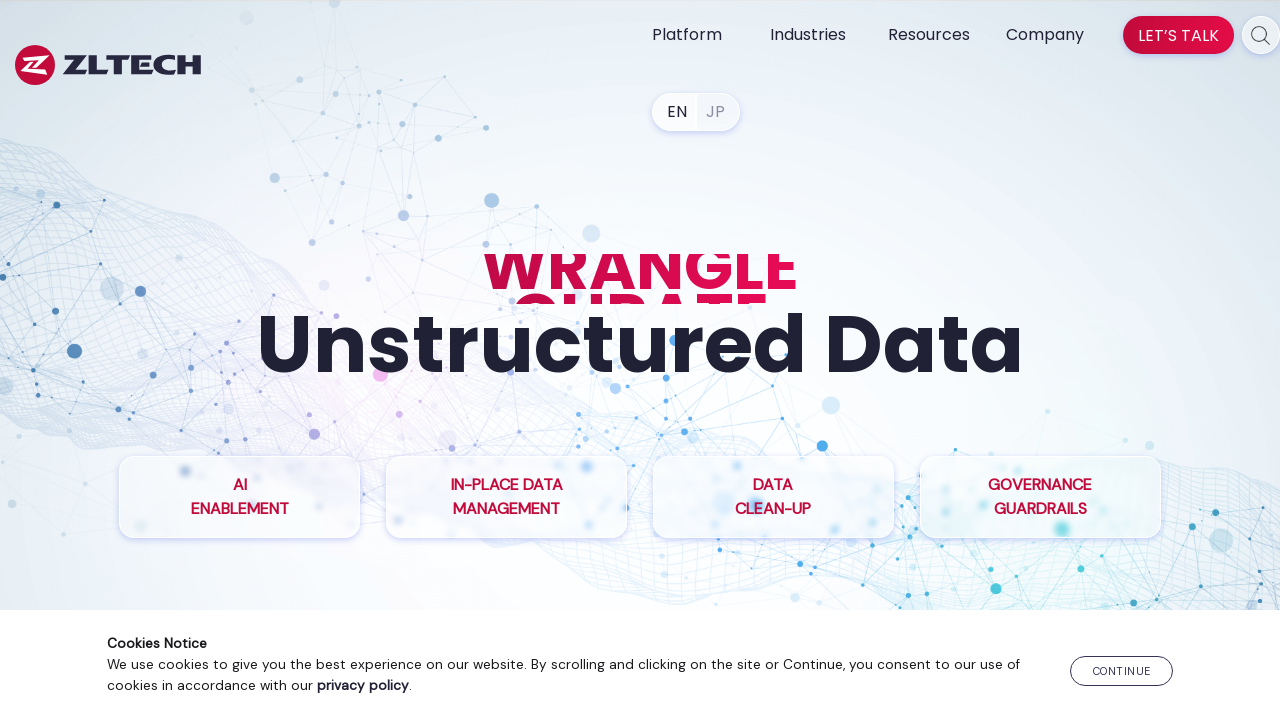